Tests JavaScript prompt alert functionality by triggering a prompt, entering text, and accepting it

Starting URL: https://the-internet.herokuapp.com/javascript_alerts

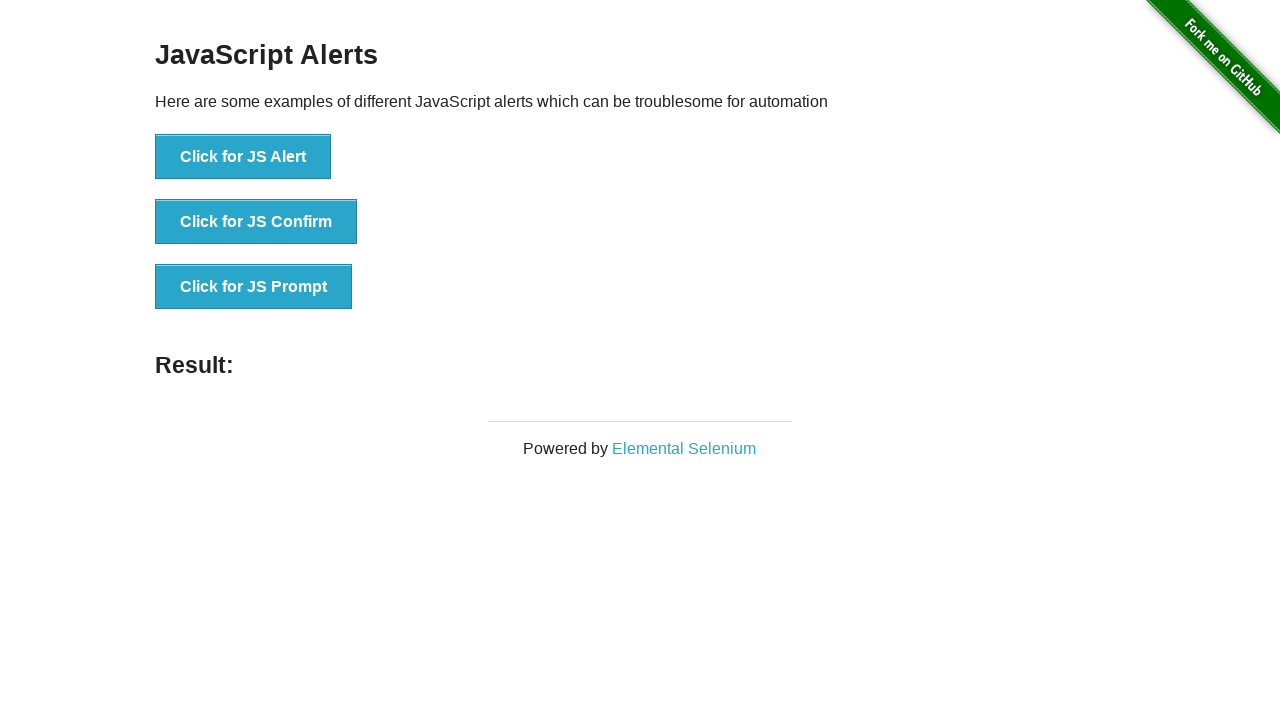

Clicked button to trigger JavaScript prompt dialog at (254, 287) on xpath=//button[@onclick='jsPrompt()']
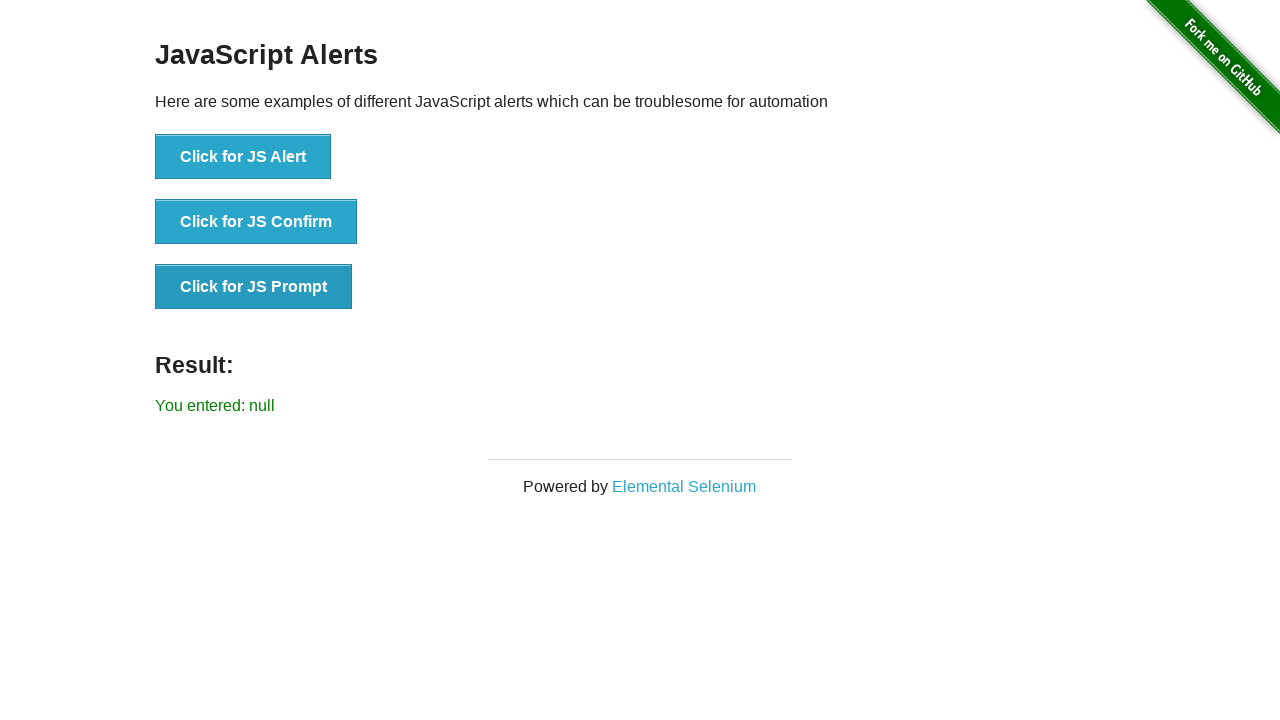

Set up dialog handler to accept prompt with text 'welcome'
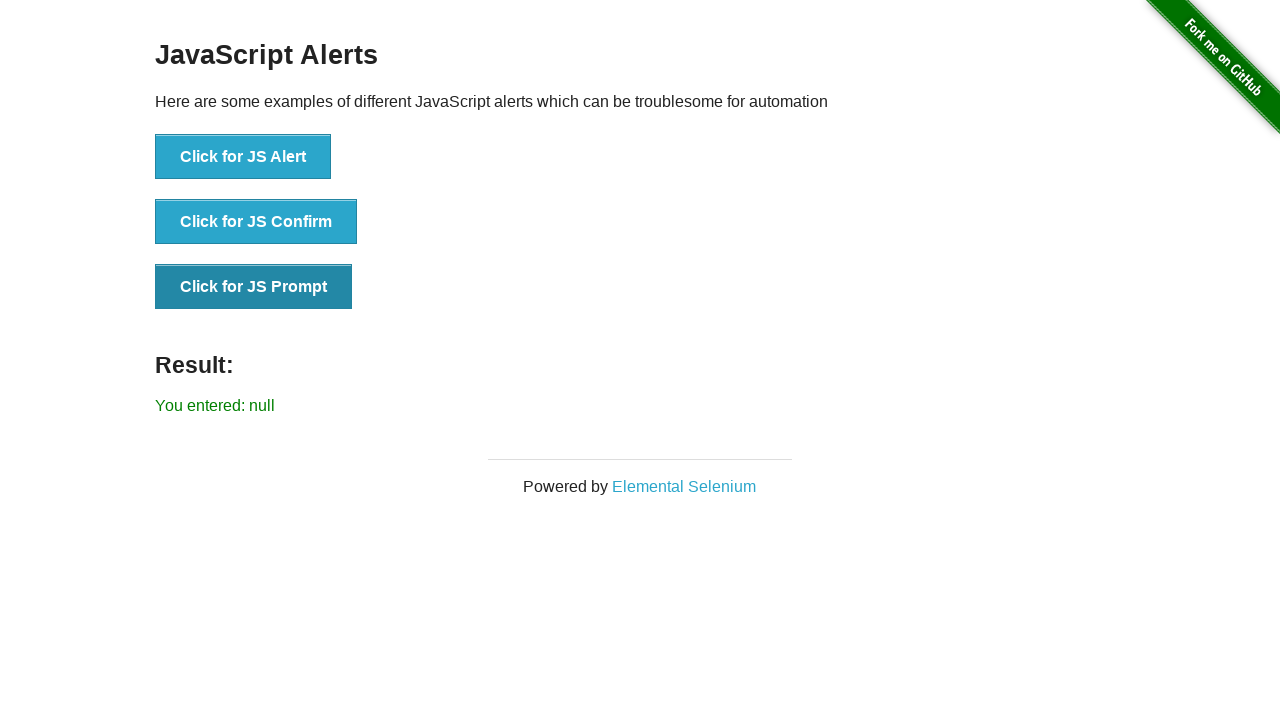

Clicked button to trigger prompt dialog, handler accepted with 'welcome' at (254, 287) on xpath=//button[@onclick='jsPrompt()']
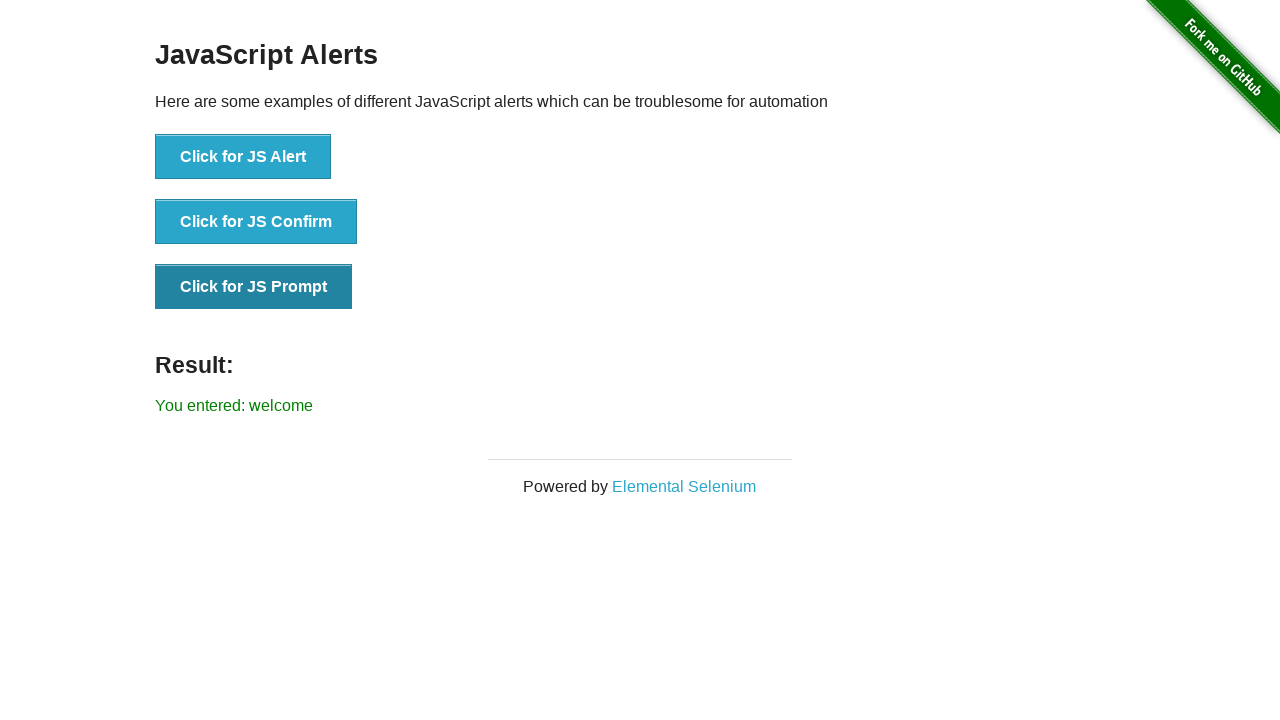

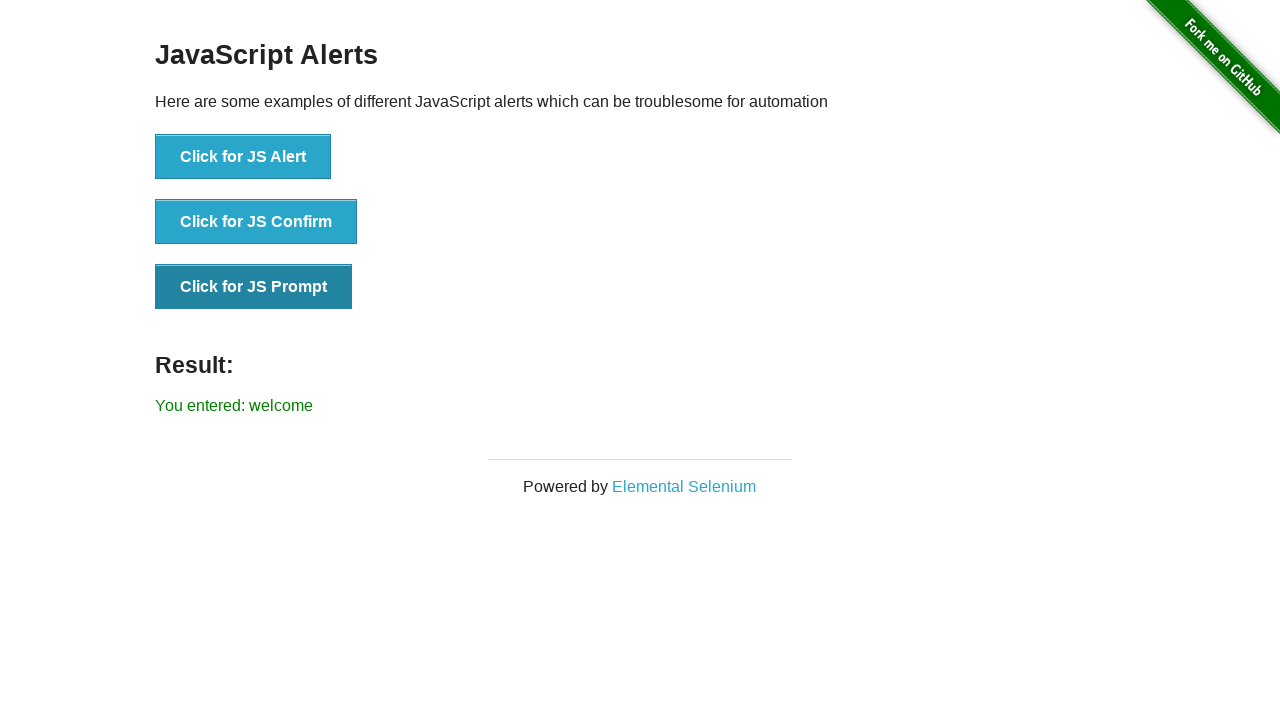